Tests filling out a practice form by entering first name, last name, and scrolling to the email field on the DemoQA practice form page.

Starting URL: https://demoqa.com/automation-practice-form

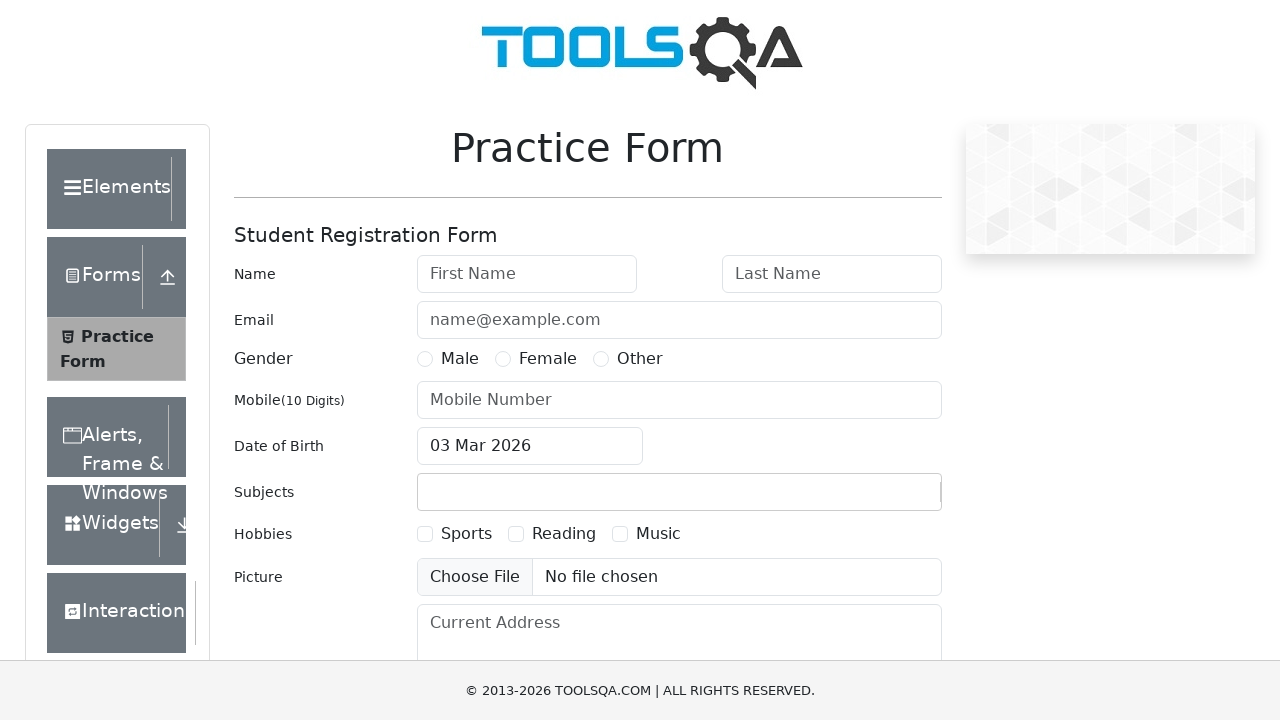

Filled first name field with 'sahdev' on #firstName
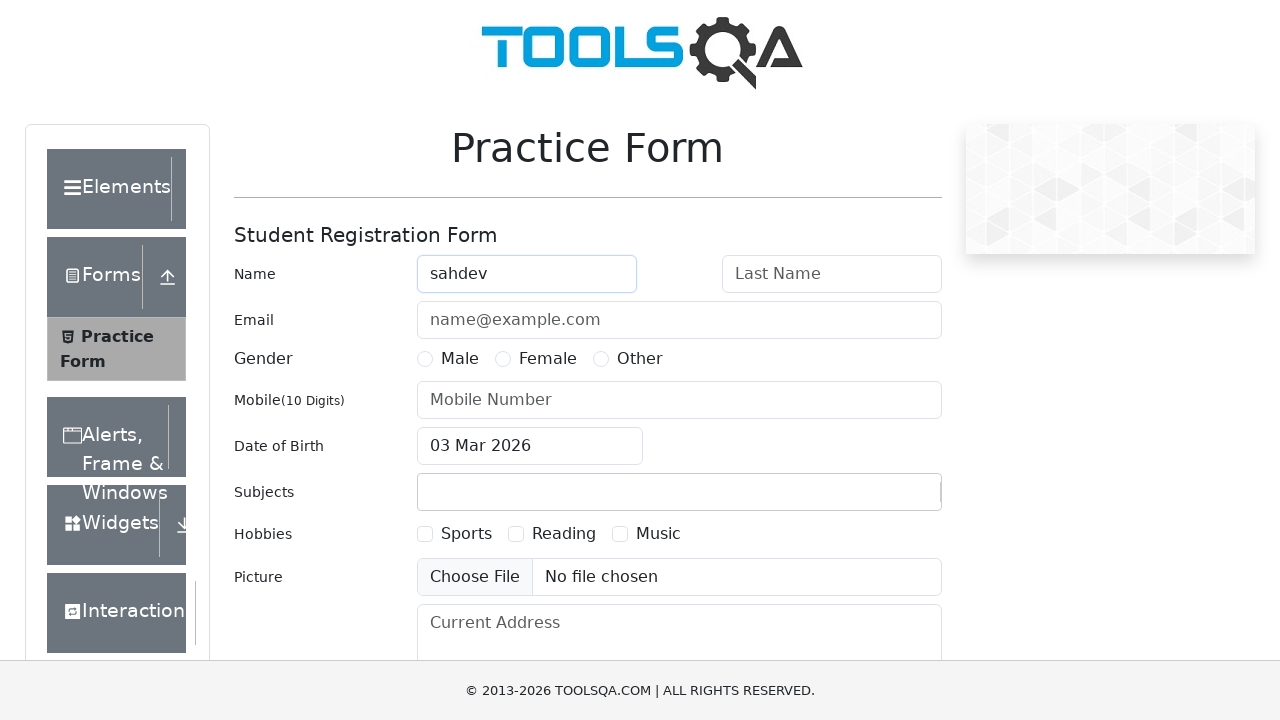

Filled last name field with 'Xyz' on #lastName
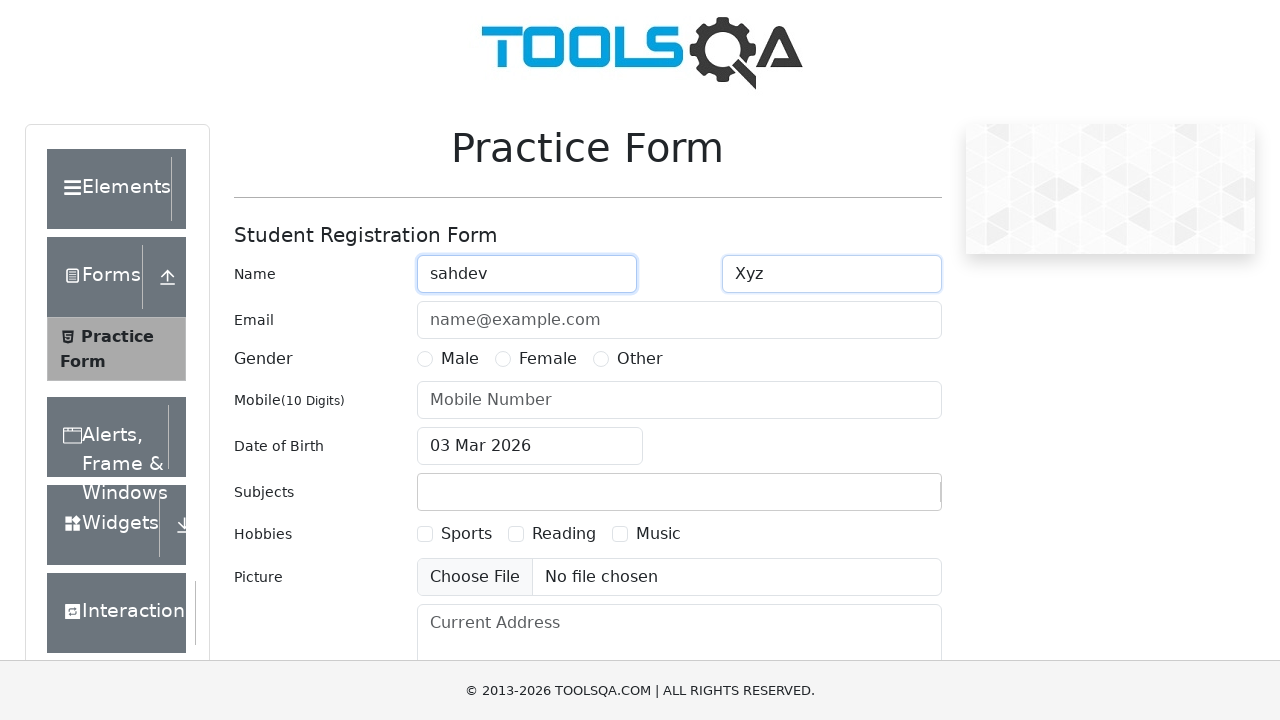

Scrolled to email field to make it visible
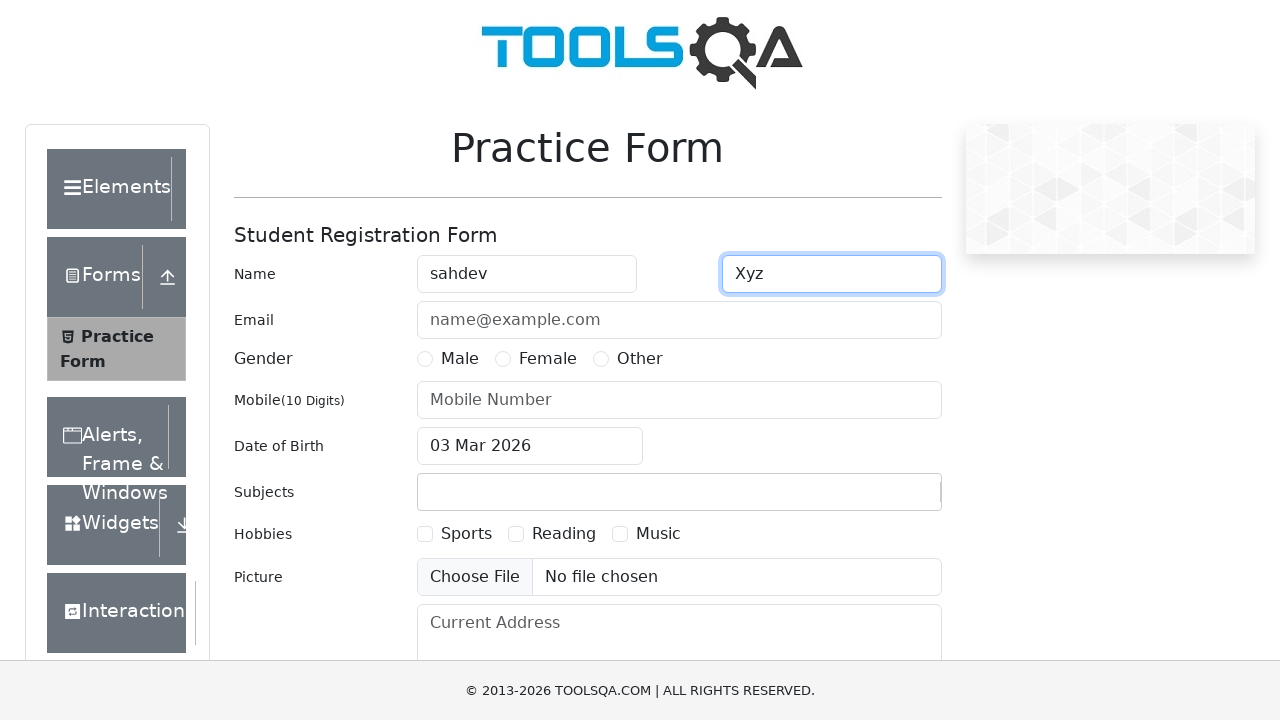

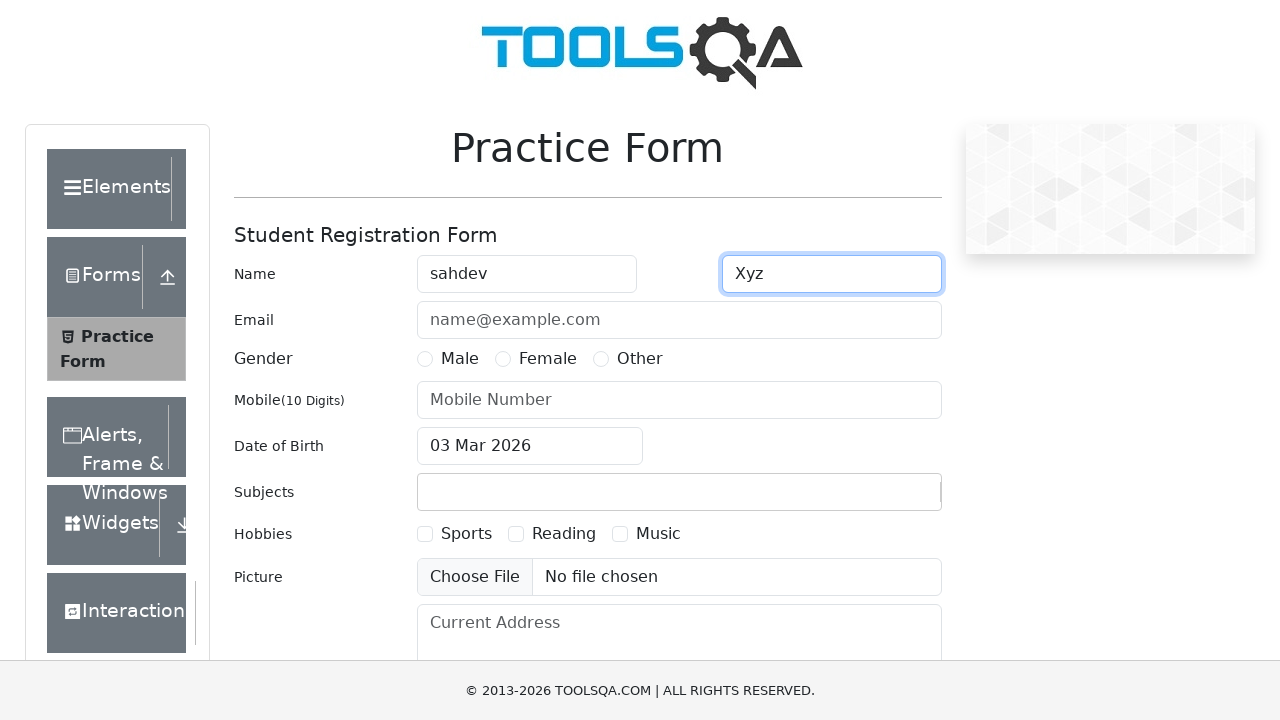